Tests the memory game's custom page by entering a non-integer value for game level and verifying that an appropriate validation alert is displayed

Starting URL: https://mmborres.github.io/prework.html

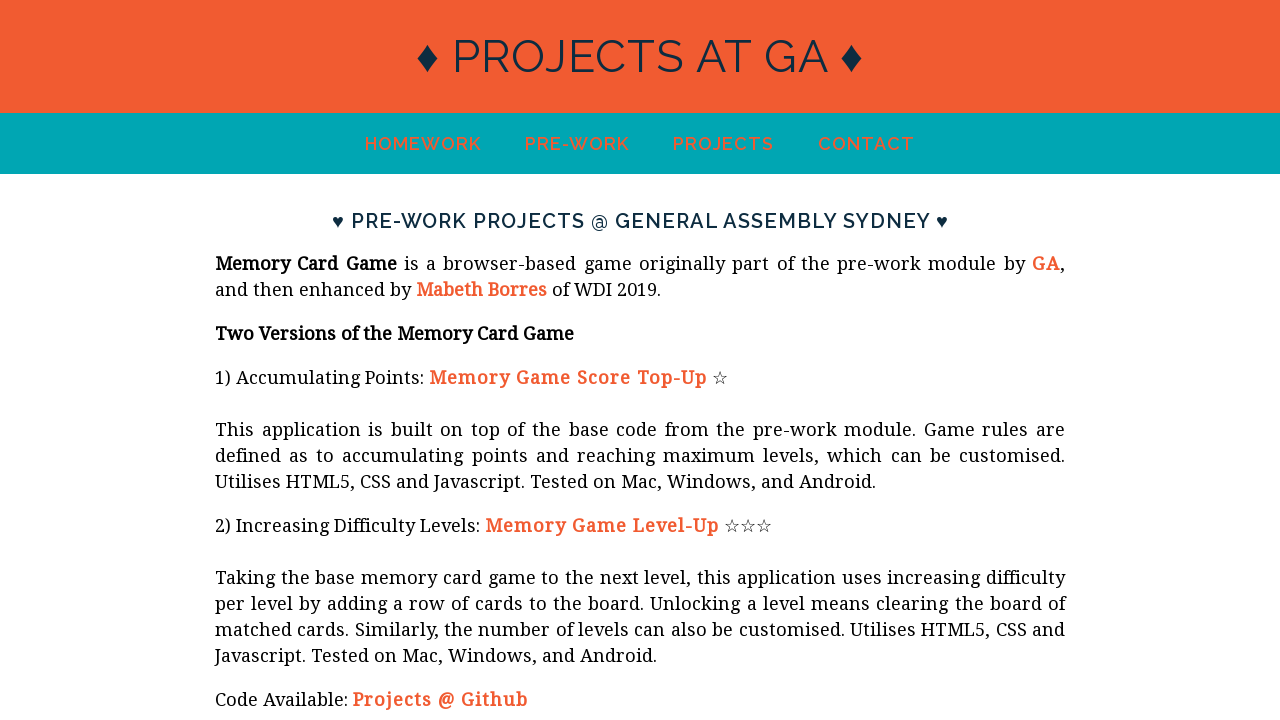

Clicked link to navigate to memory game page at (568, 378) on a[href*='memory_game/index.html']
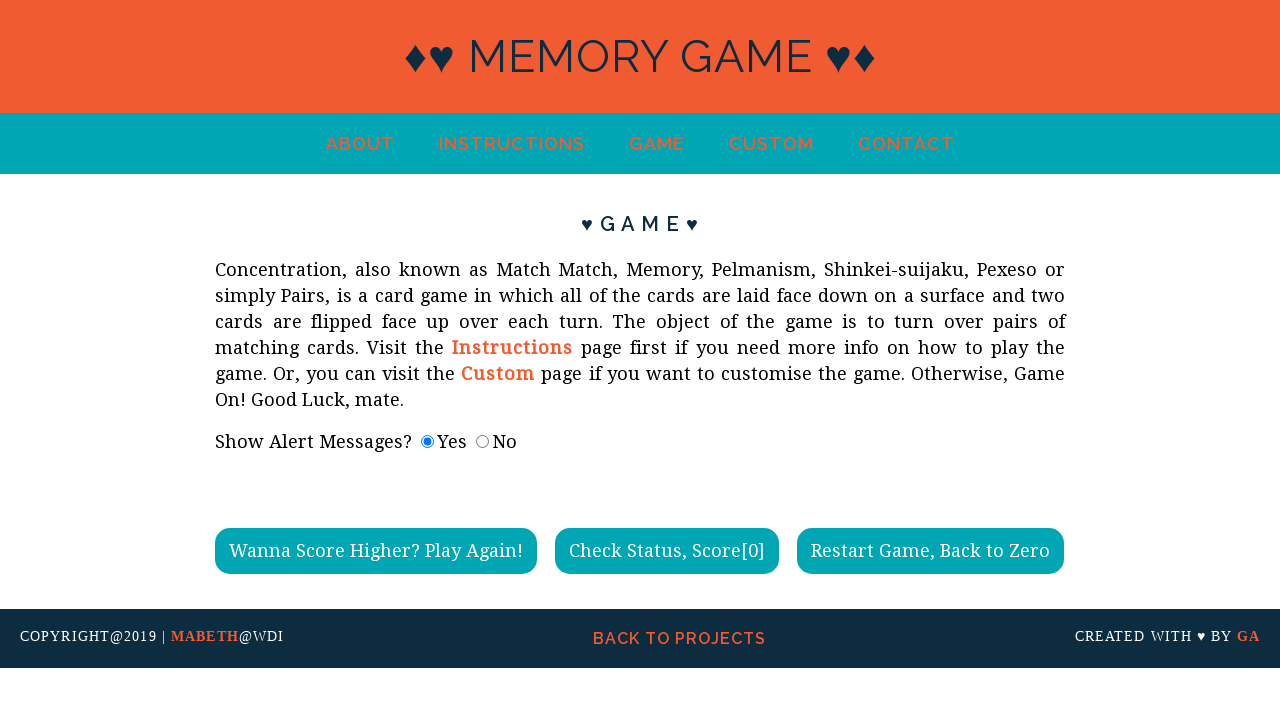

Clicked link to navigate to custom settings page at (771, 144) on a[href*='custom.html']
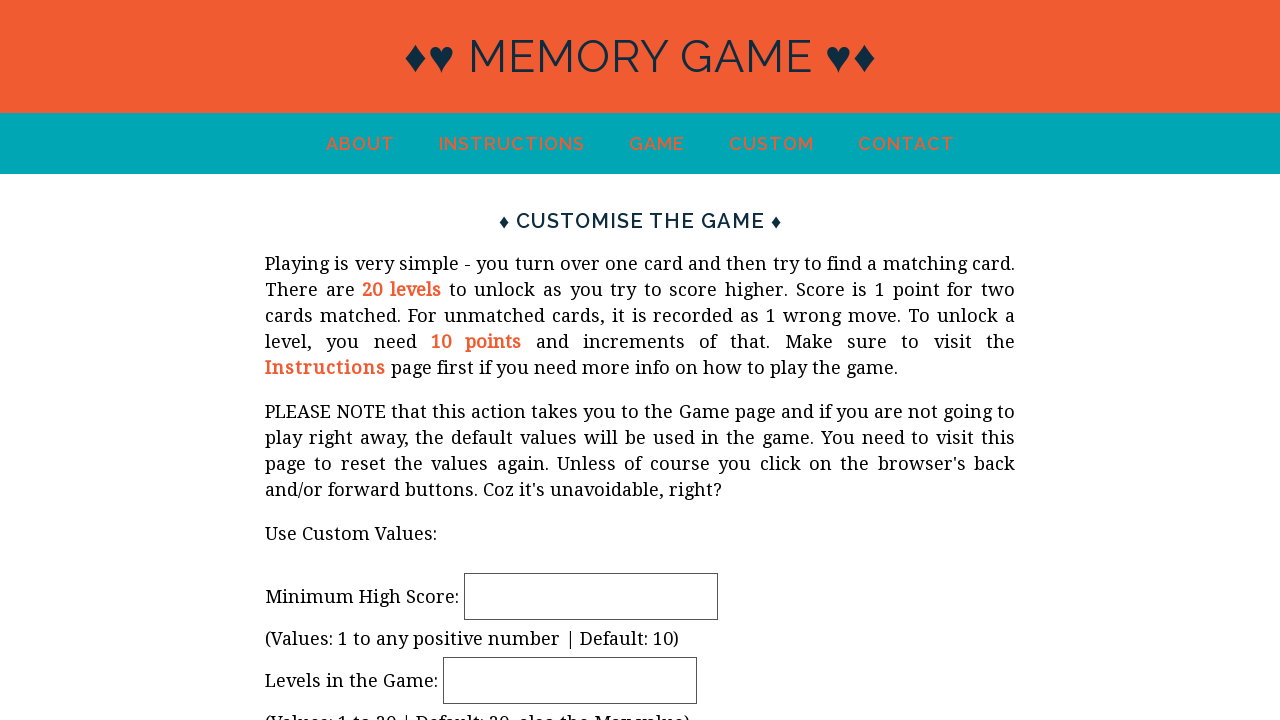

Clicked on minHiScore field at (591, 596) on #minHiScore
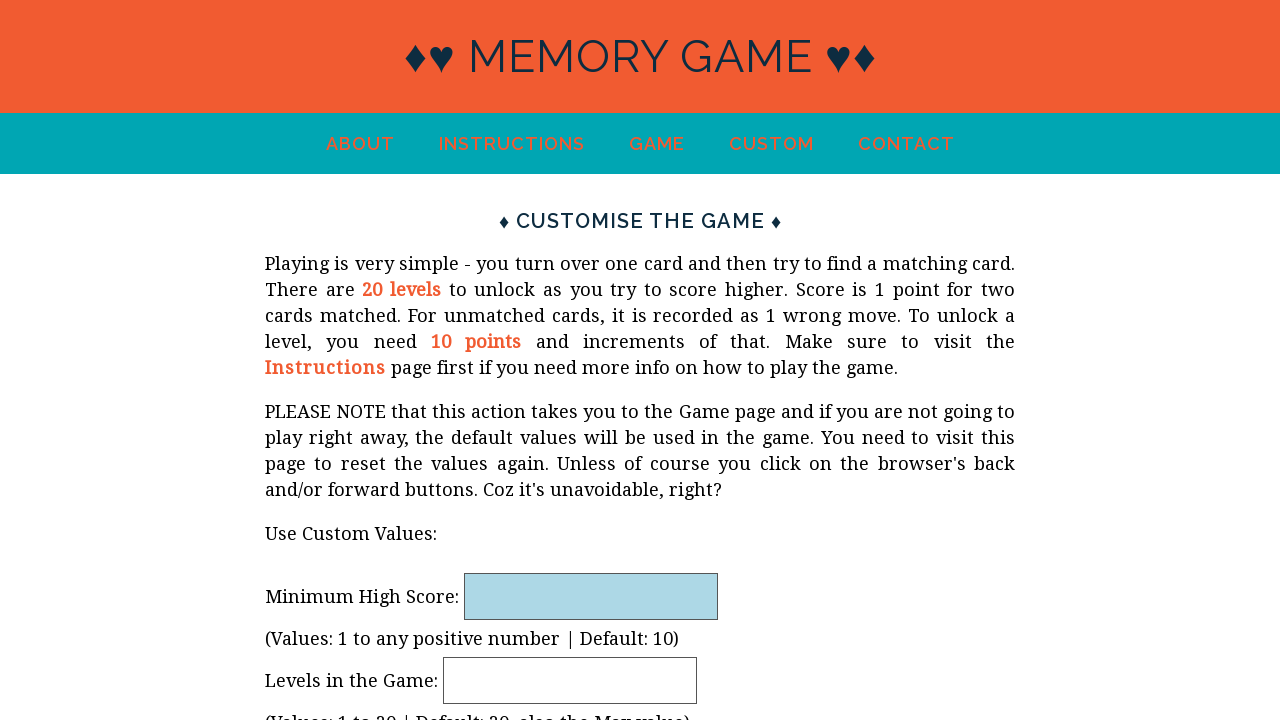

Filled minHiScore field with value '1' on #minHiScore
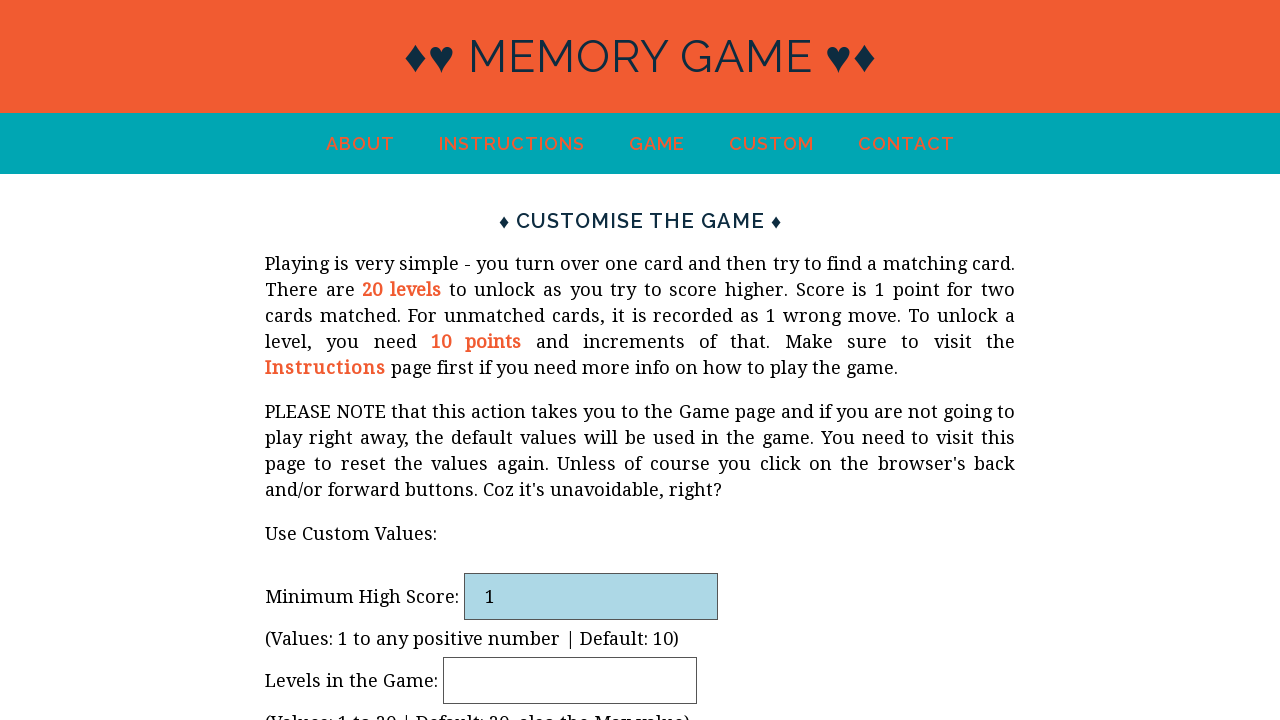

Clicked on gameLevel field at (570, 680) on #gameLevel
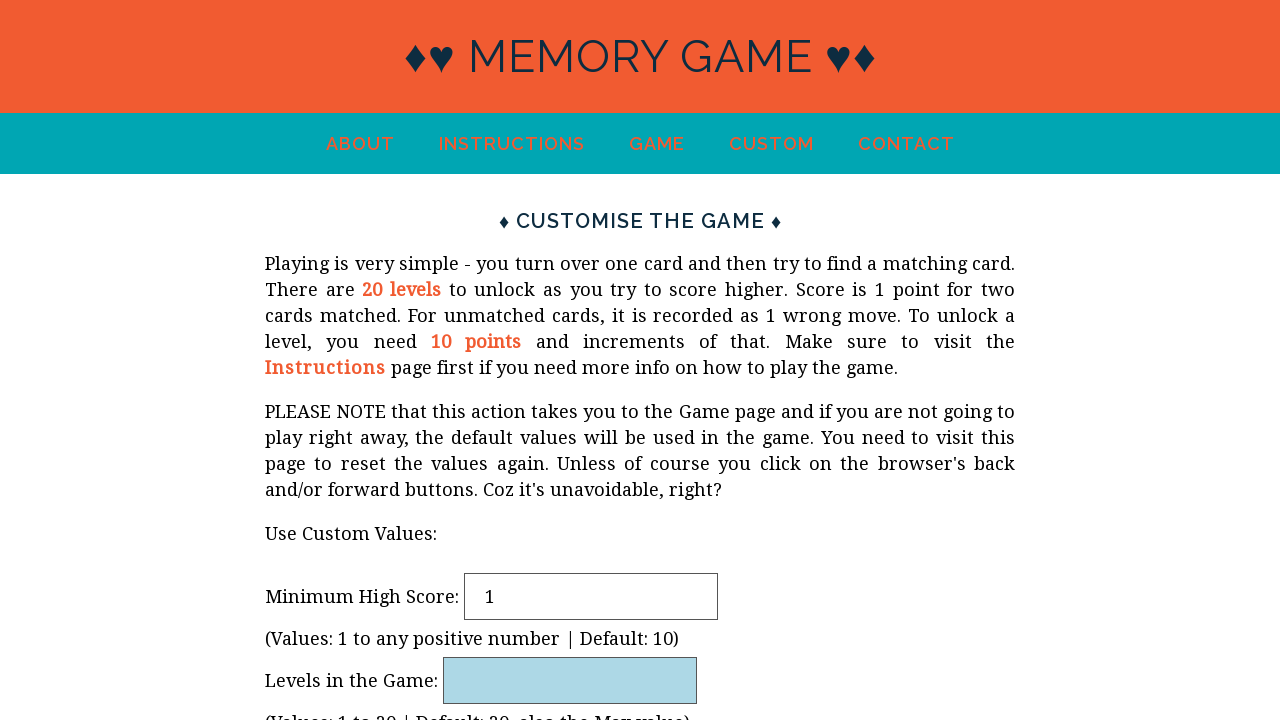

Filled gameLevel field with non-integer value 'YA' on #gameLevel
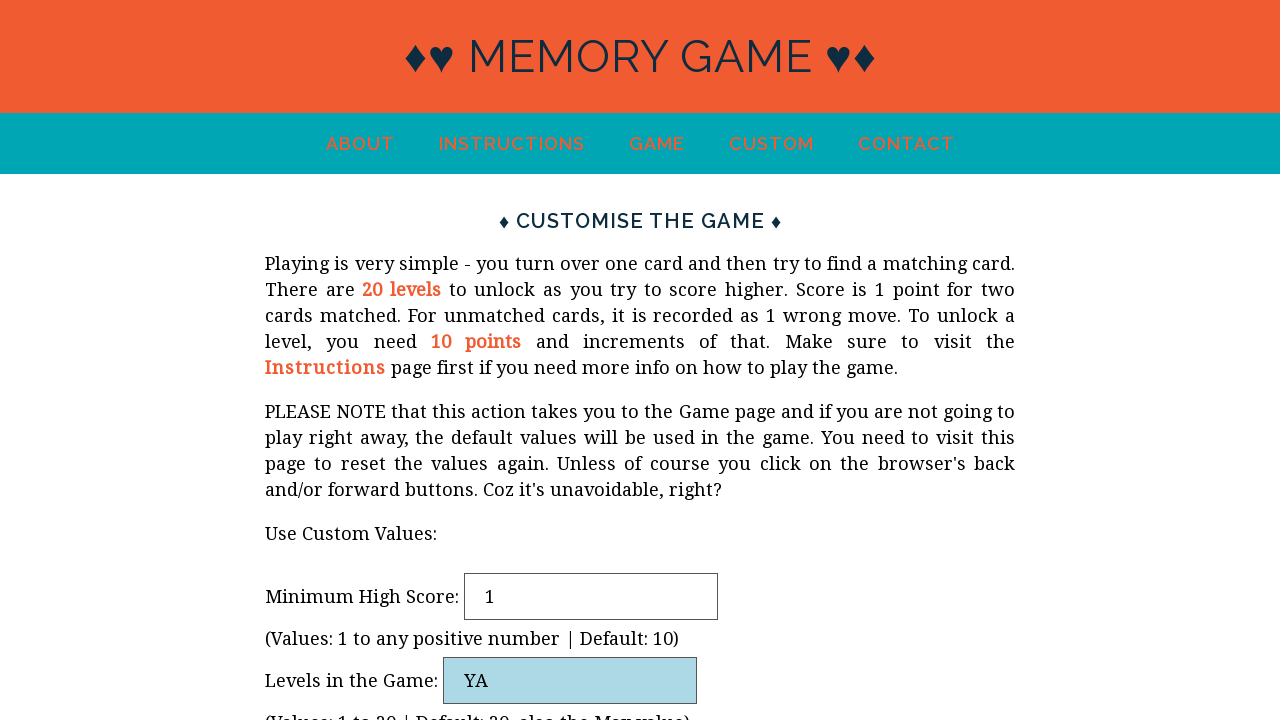

Clicked 'Ready? Game On!' button to submit form at (356, 601) on input[value='Ready? Game On!']
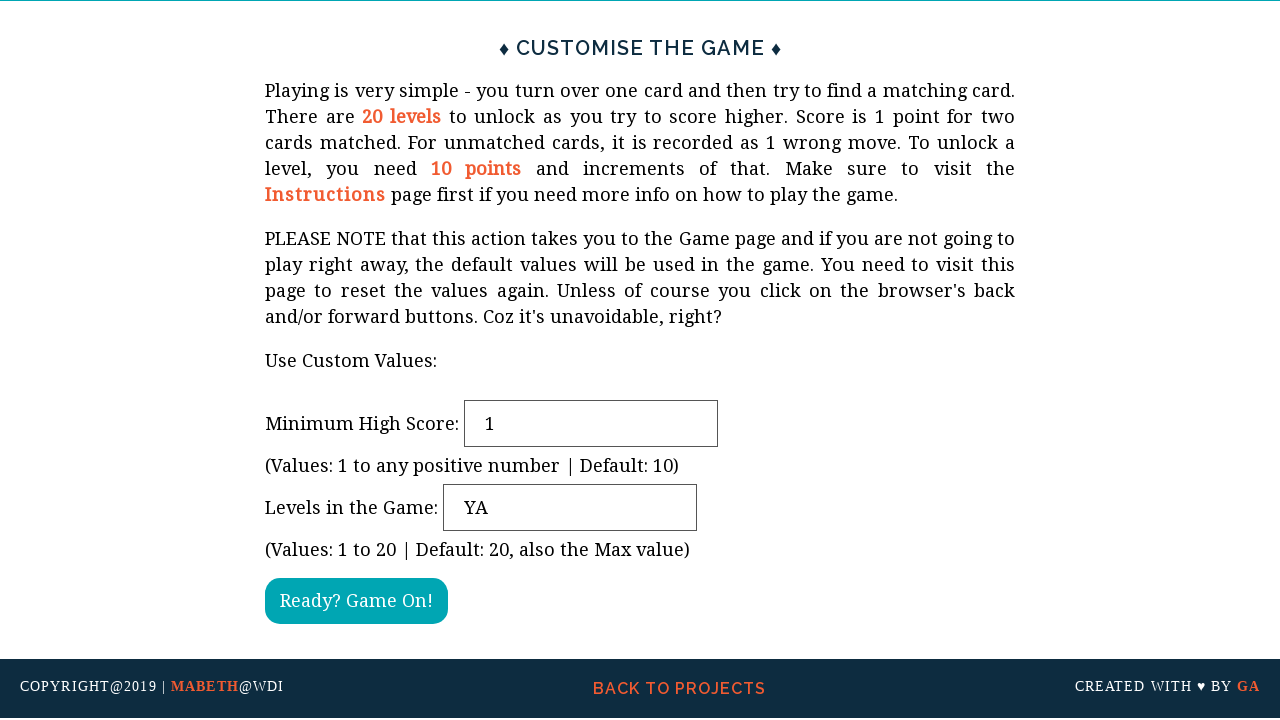

Set up dialog event listener to handle validation alert
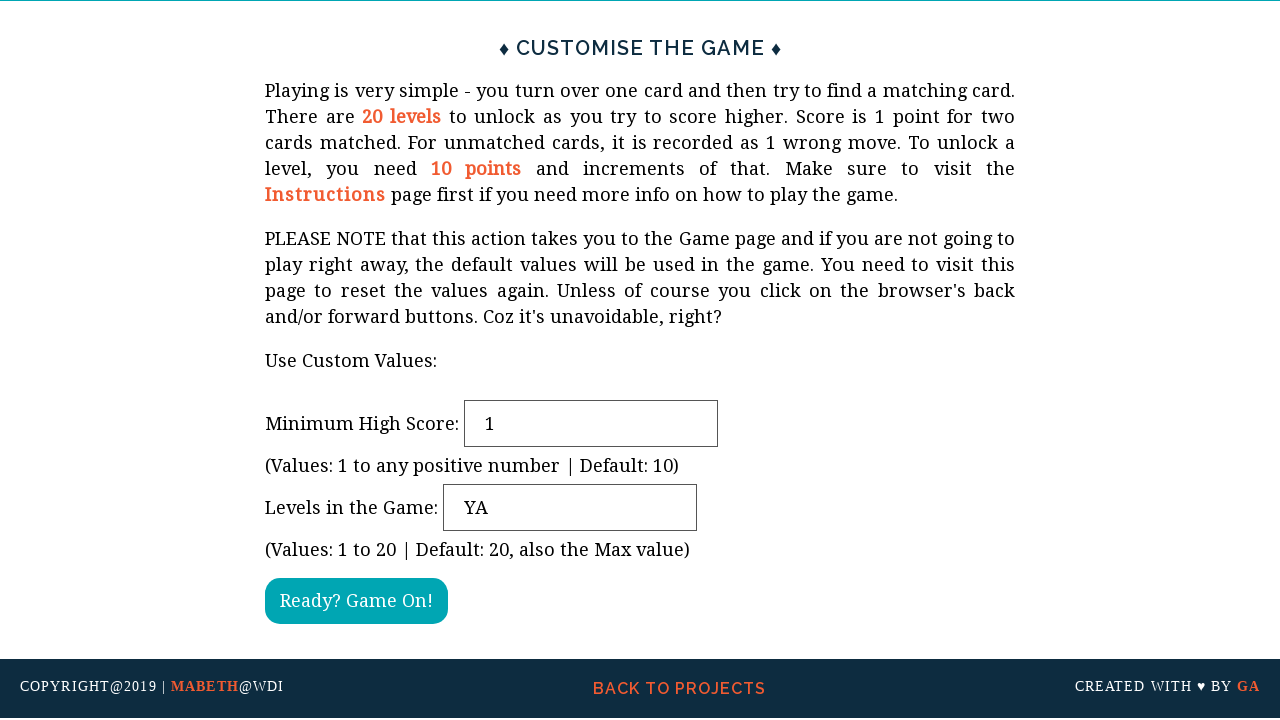

Waited for alert dialog to be processed
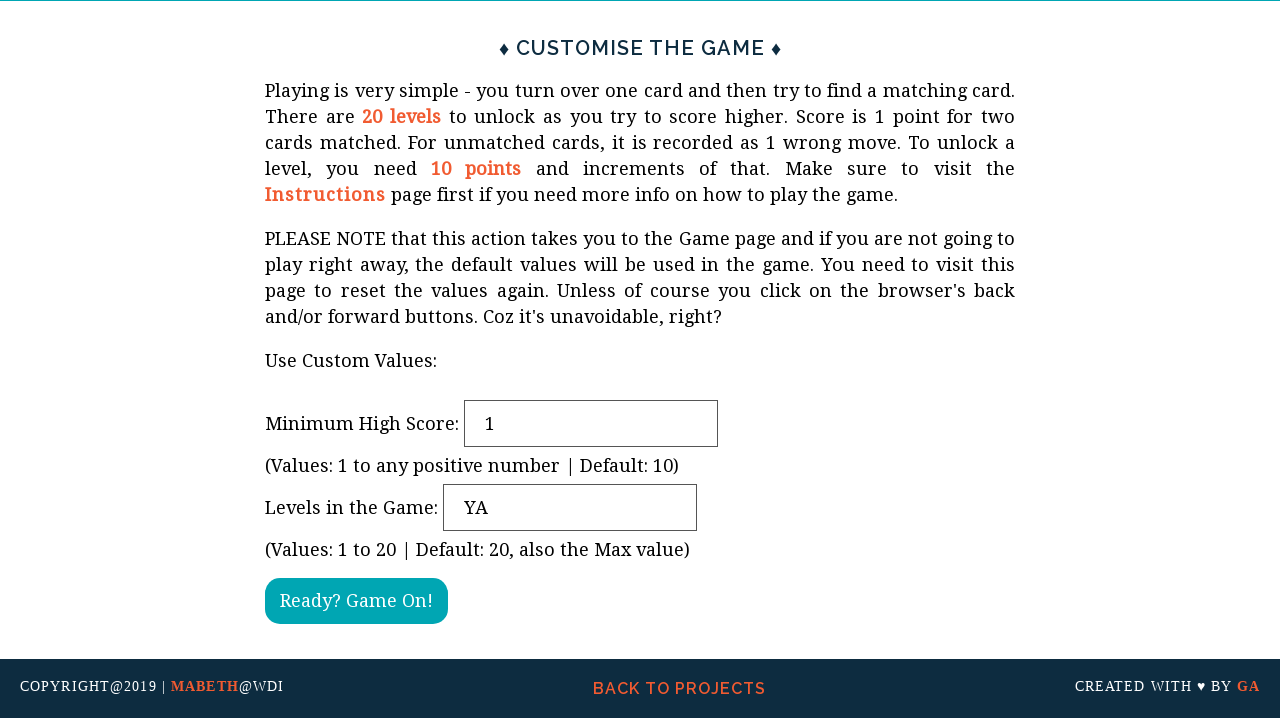

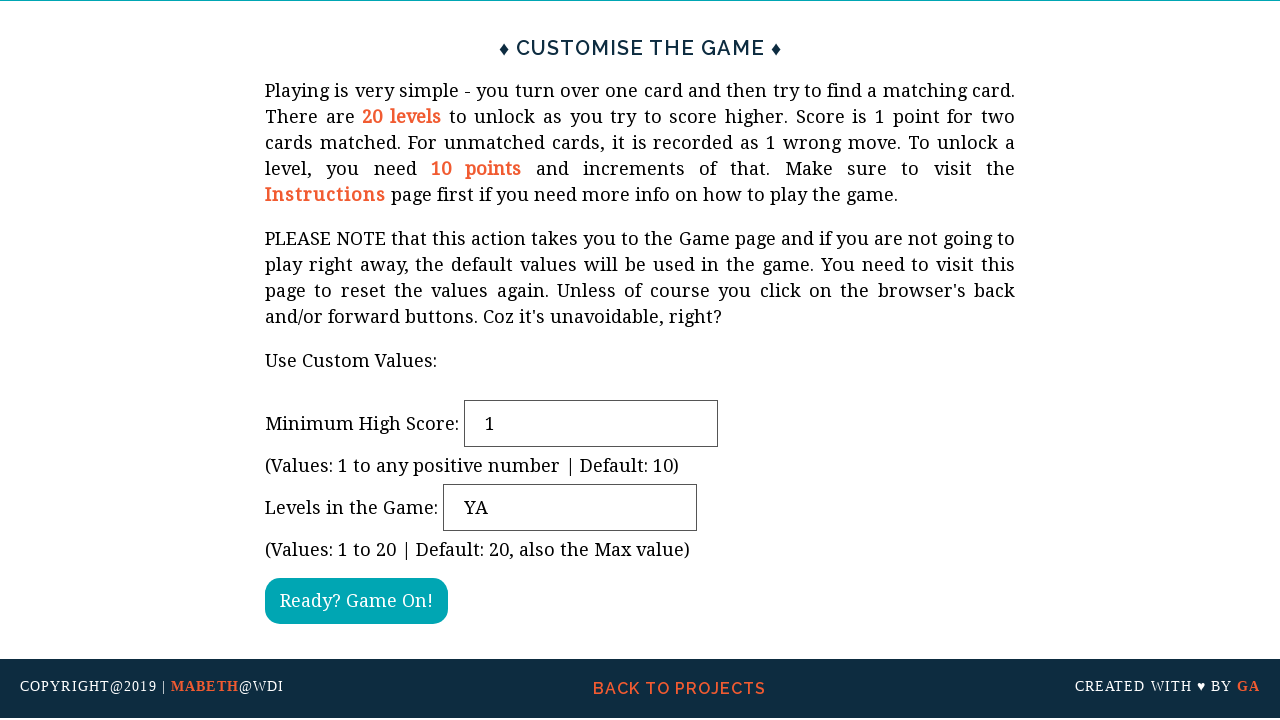